Tests navigation by clicking the A/B Testing link, verifying the page title changes to "No A/B Test", then navigating back and verifying the title returns to "Practice".

Starting URL: https://practice.cydeo.com

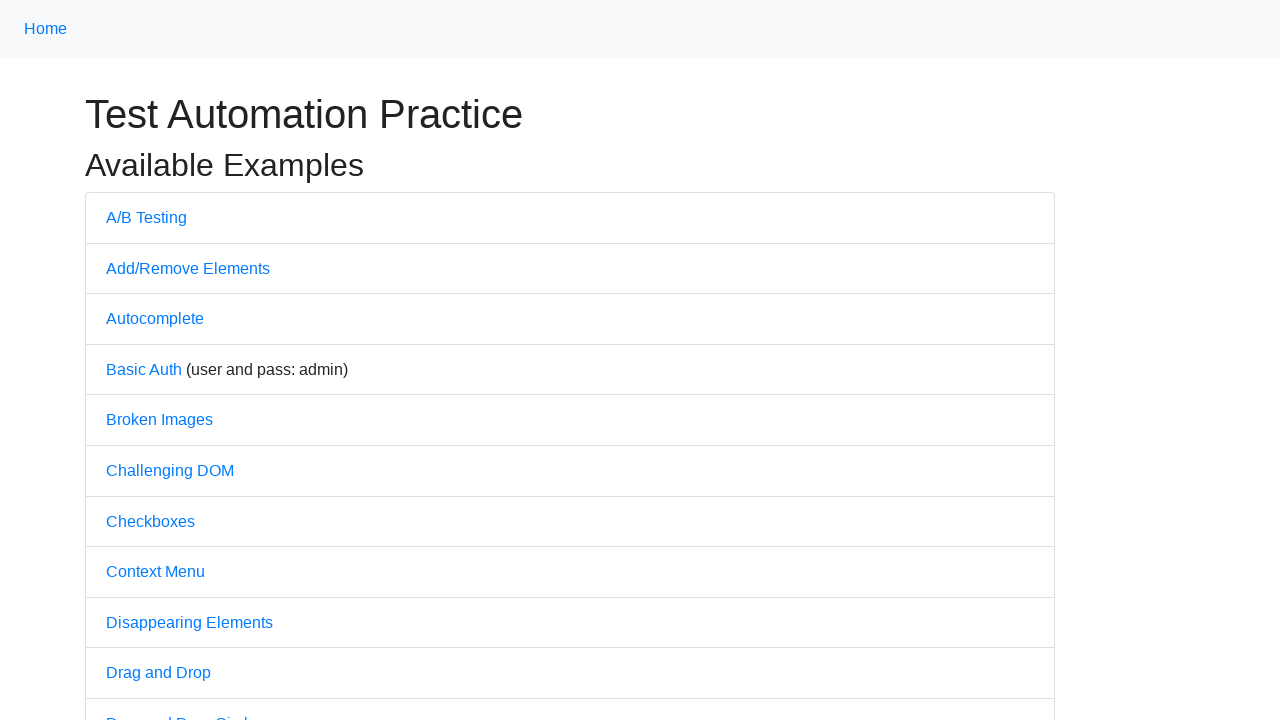

Clicked on 'A/B Testing' link at (146, 217) on text=A/B Testing
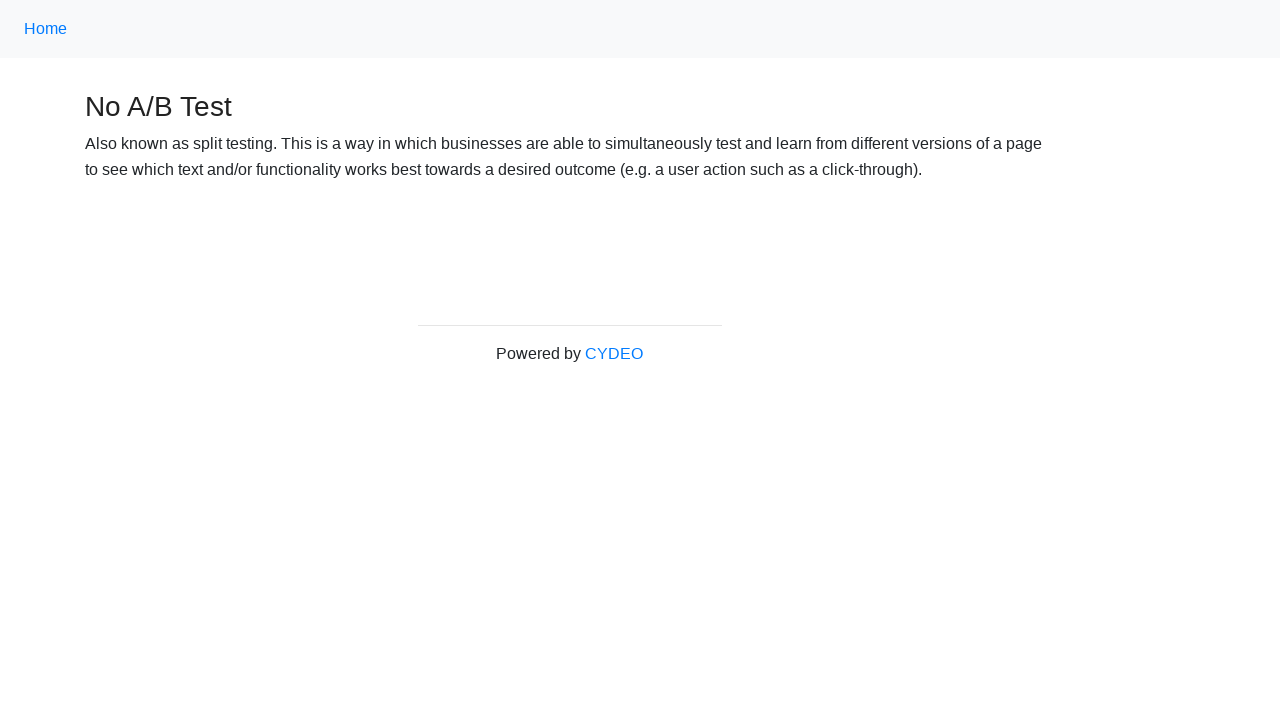

Verified page title changed to 'No A/B Test'
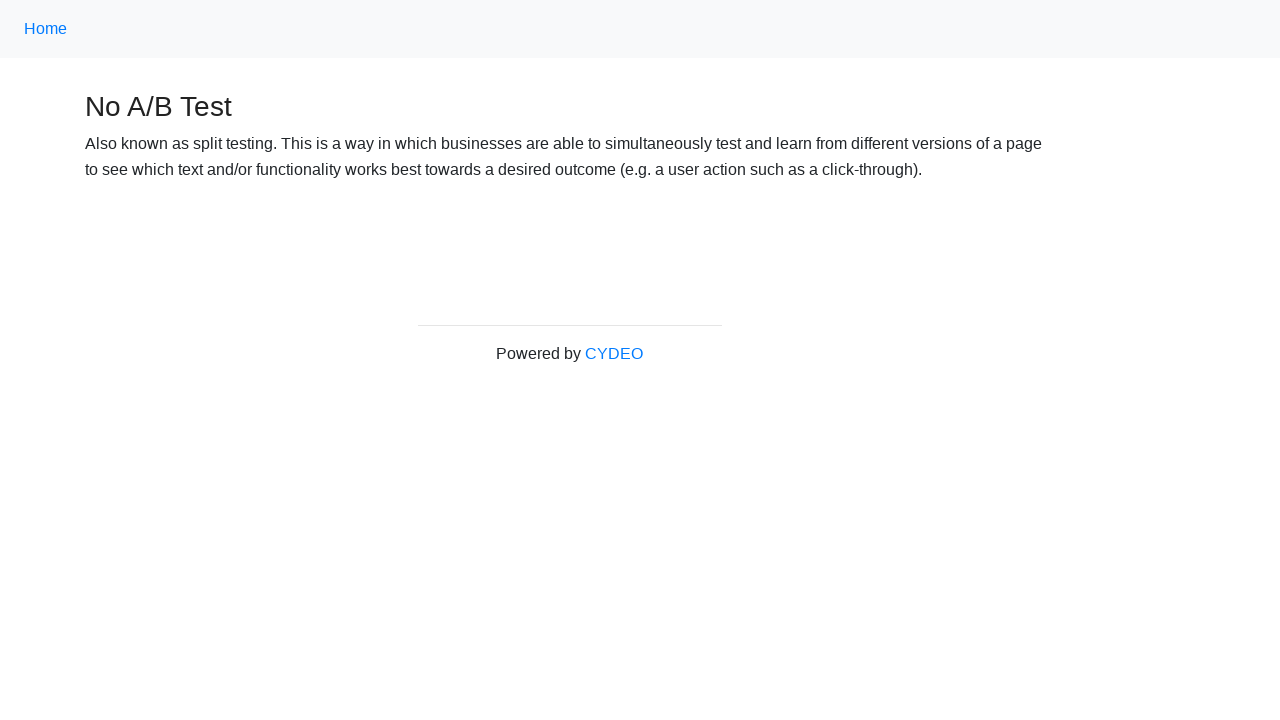

Navigated back to previous page
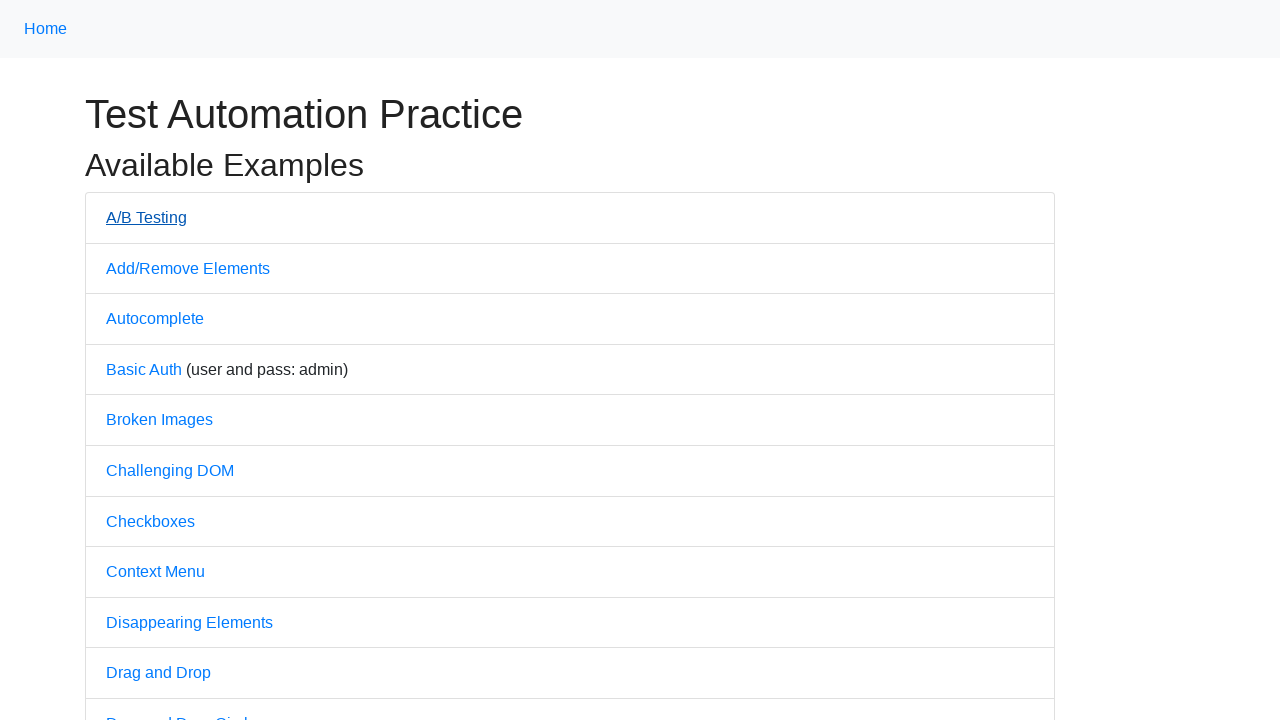

Verified page title returned to 'Practice'
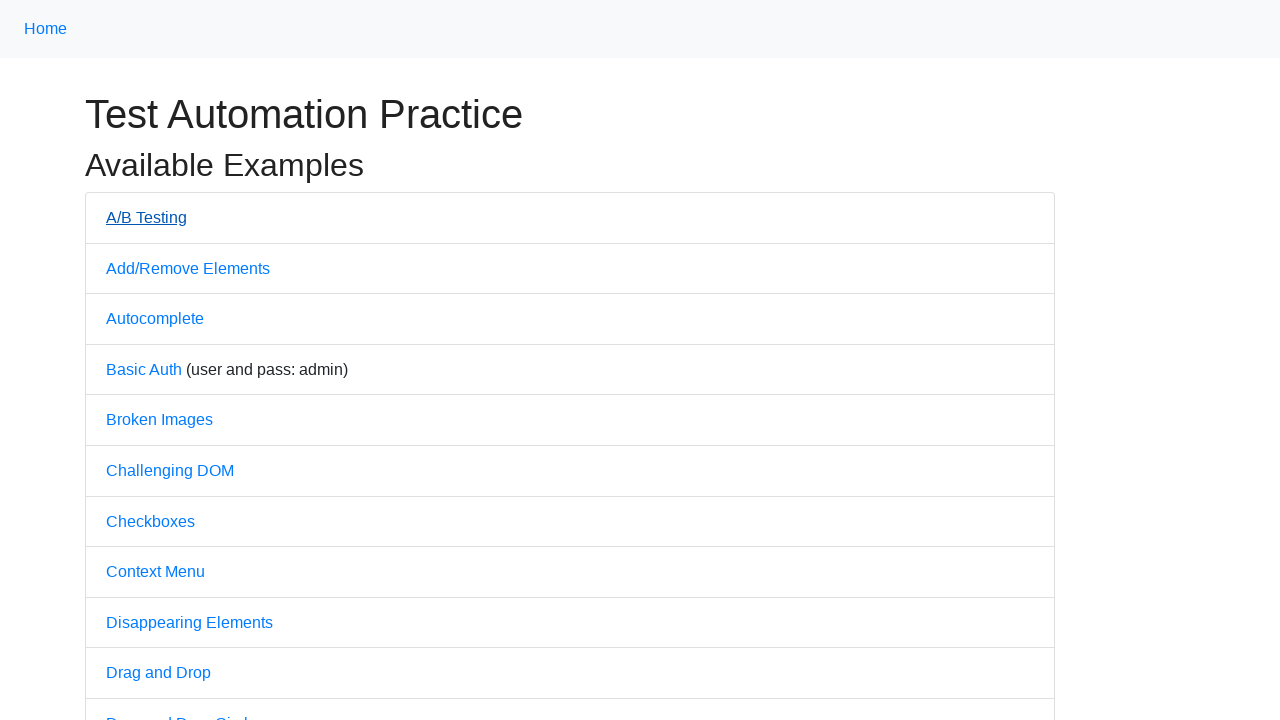

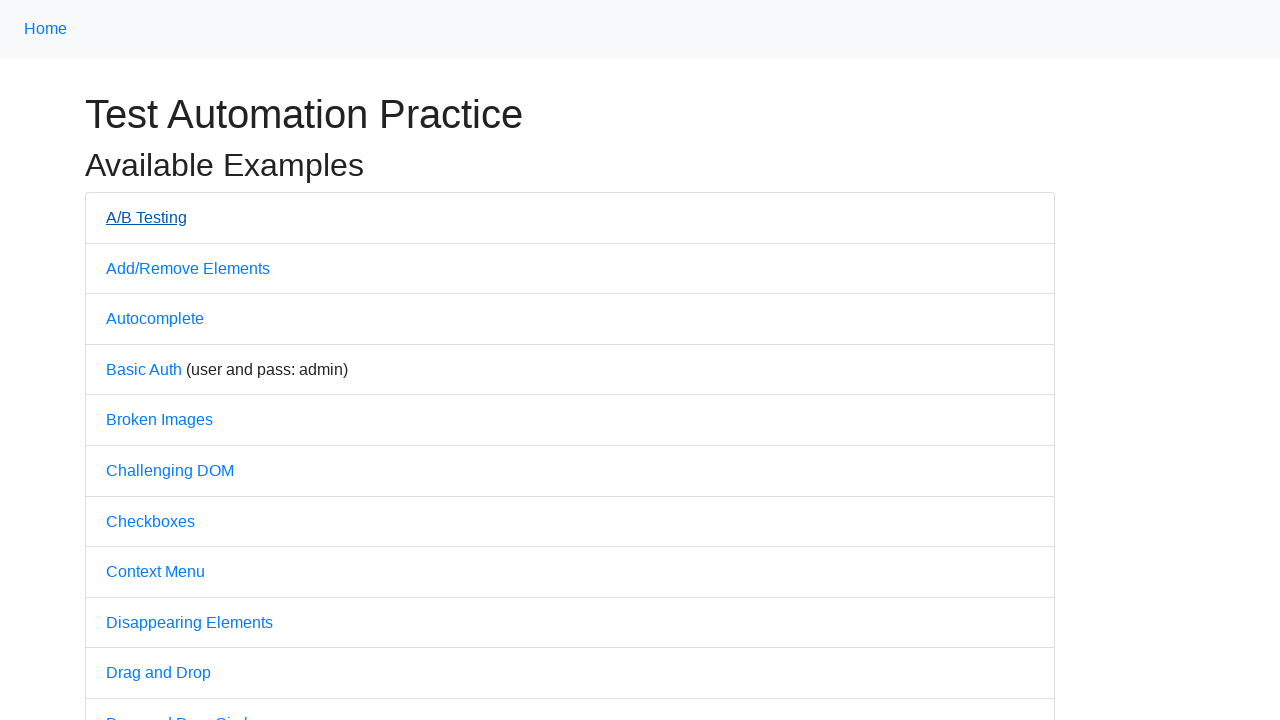